Tests the product filtering functionality by selecting the black color filter and clicking the filter button to display filtered results on an e-commerce demo page.

Starting URL: https://demo.applitools.com/gridHackathonV1.html

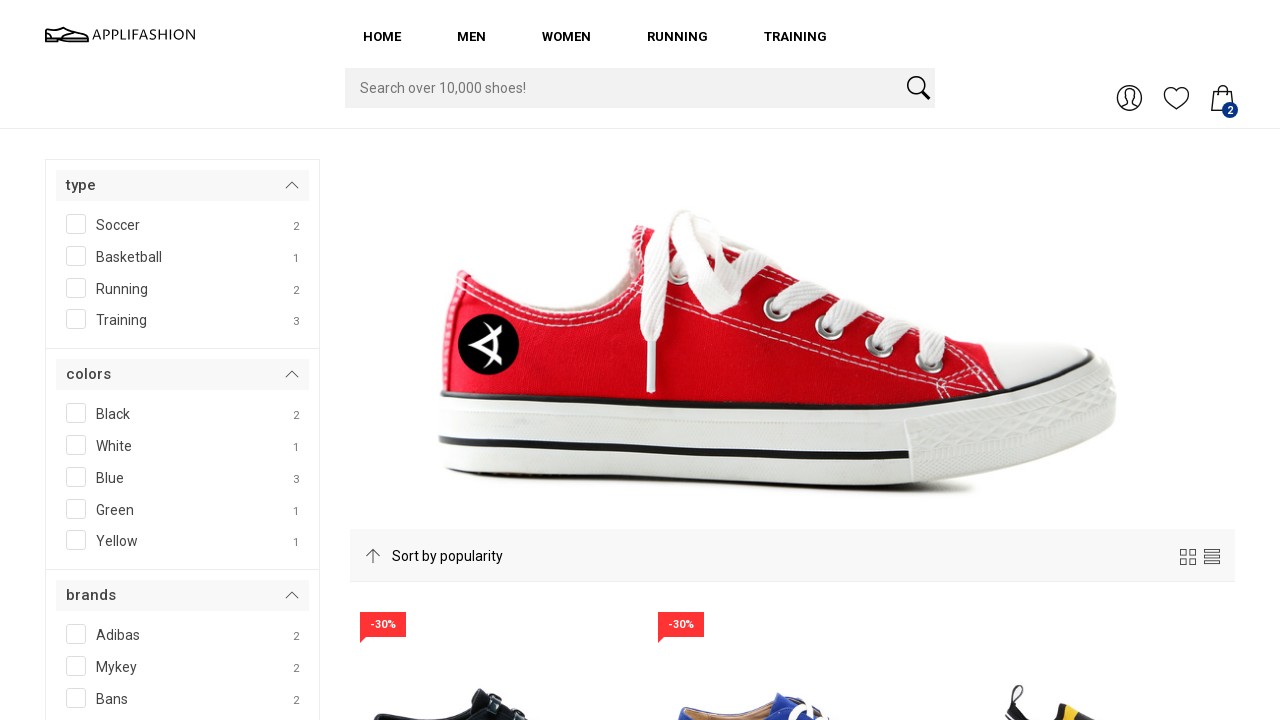

Clicked the Black color filter checkbox at (136, 410) on #colors__Black
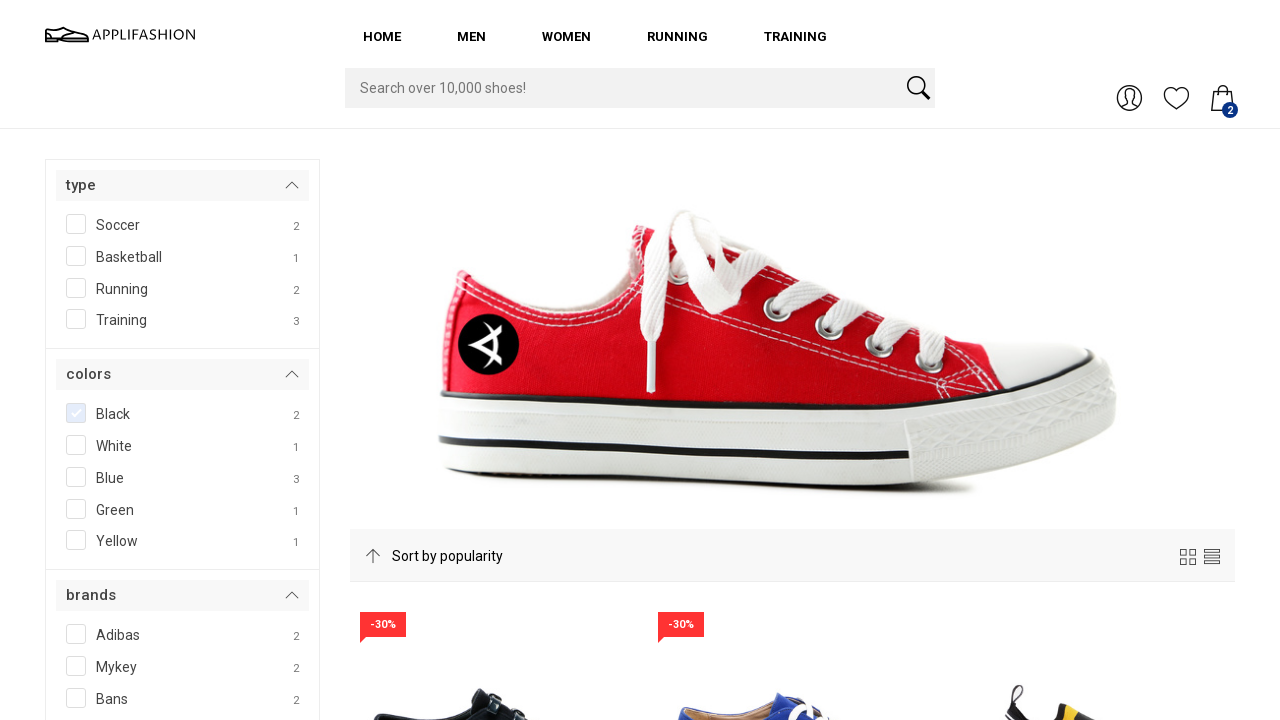

Clicked the filter button to apply the black color filter at (103, 360) on #filterBtn
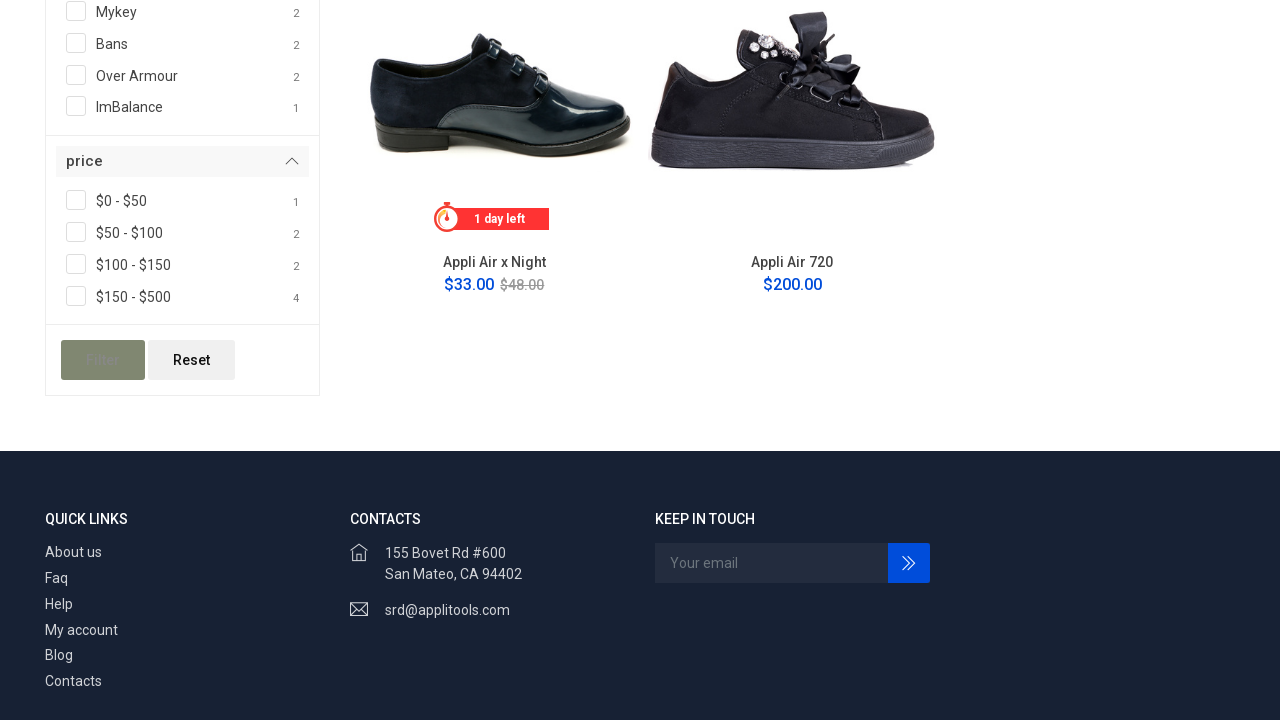

Product grid updated with filtered results showing black shoes
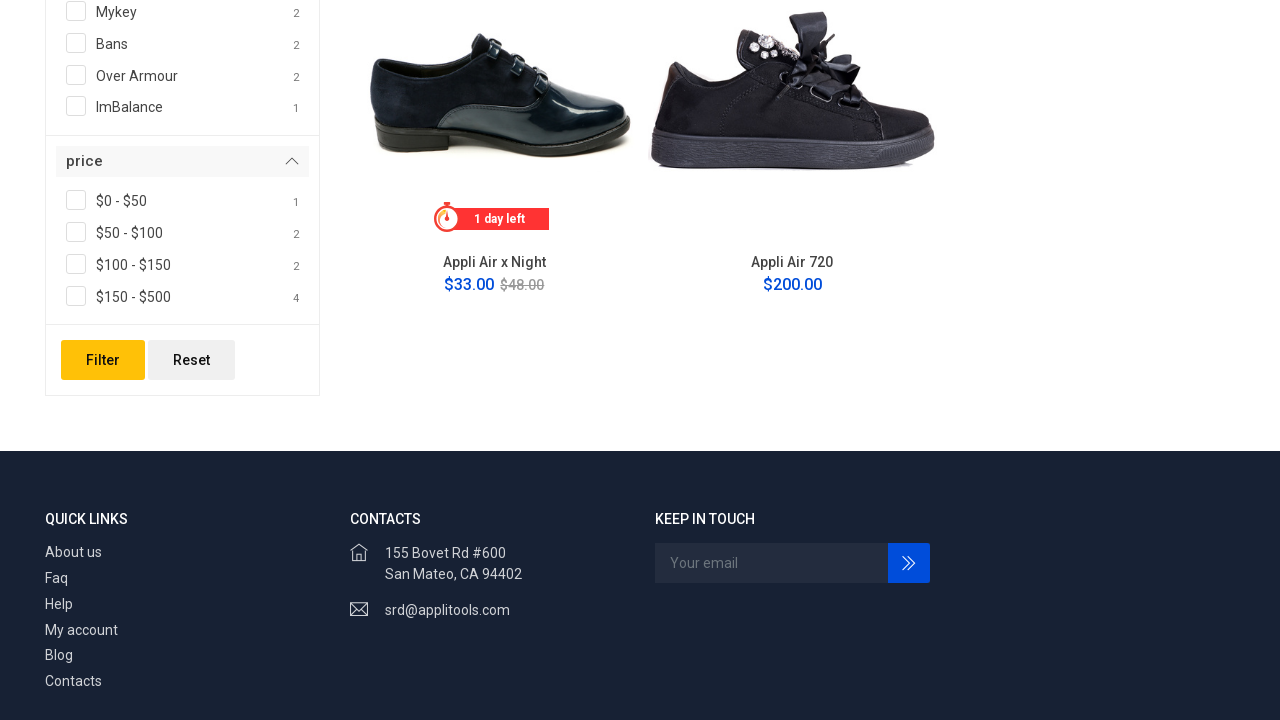

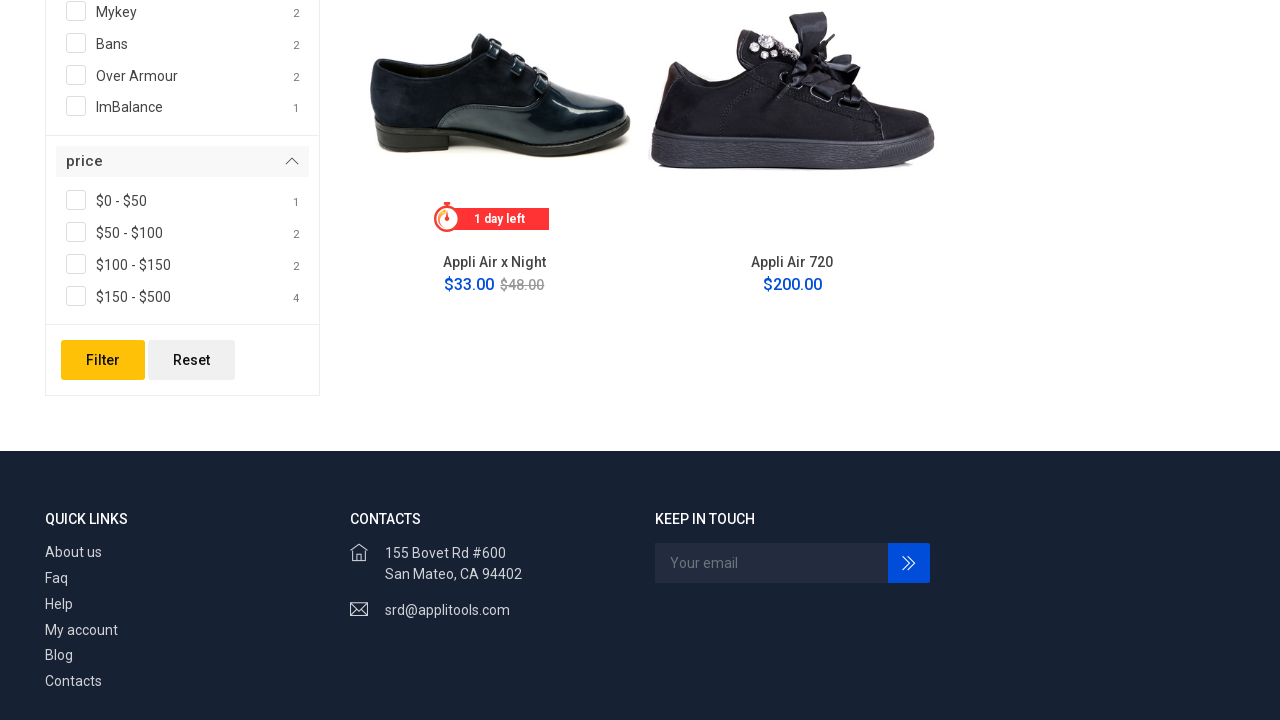